Navigates to Home Depot website and maximizes the browser window

Starting URL: https://www.homedepot.com

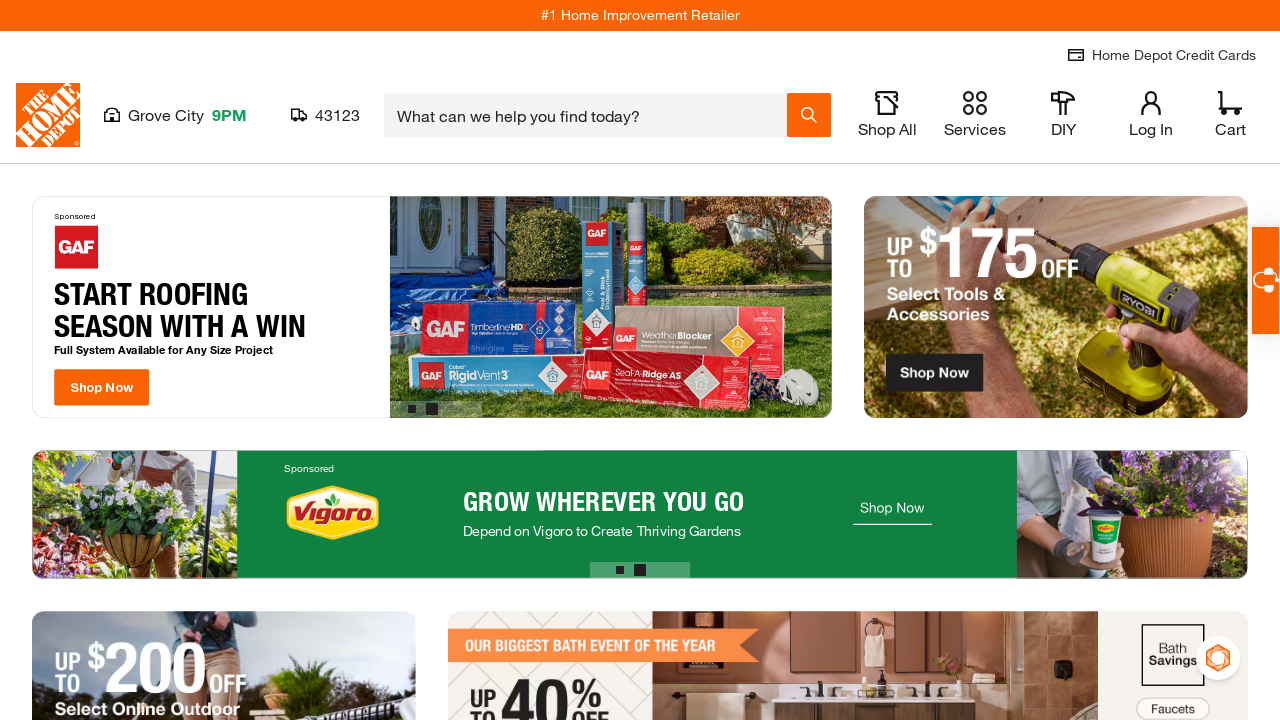

Navigated to Home Depot website at https://www.homedepot.com
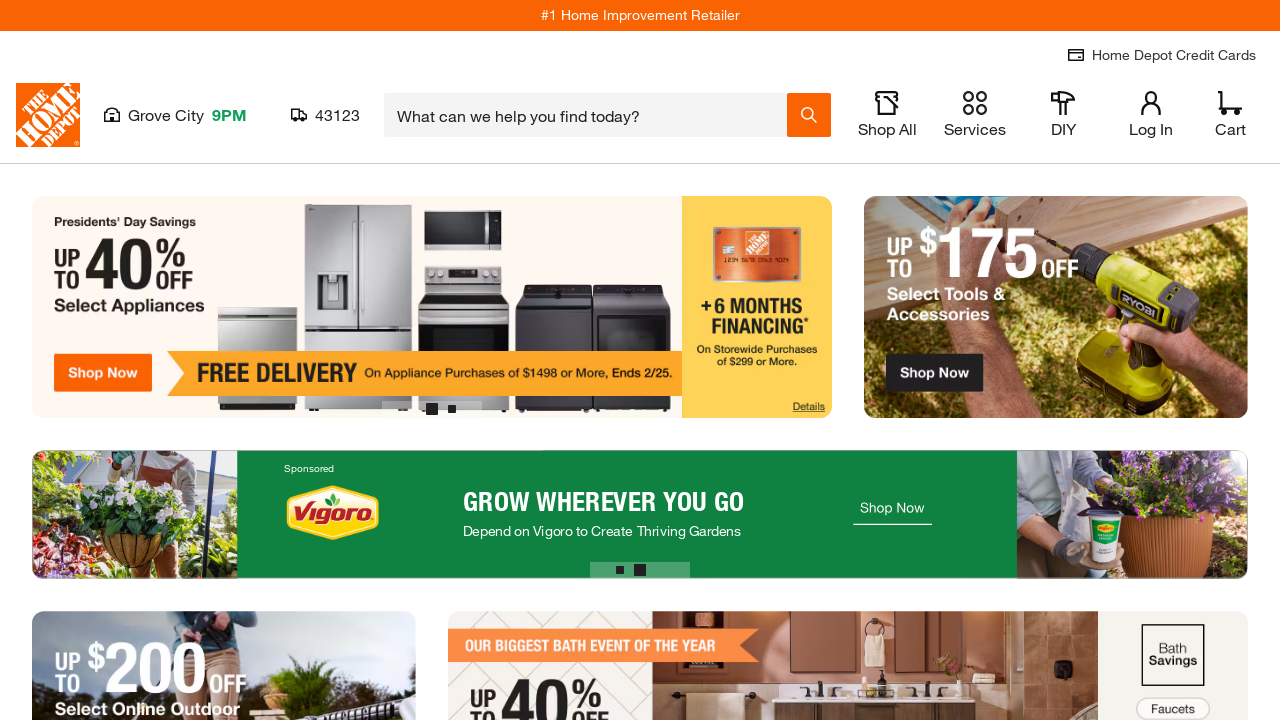

Maximized browser window to 1920x1080
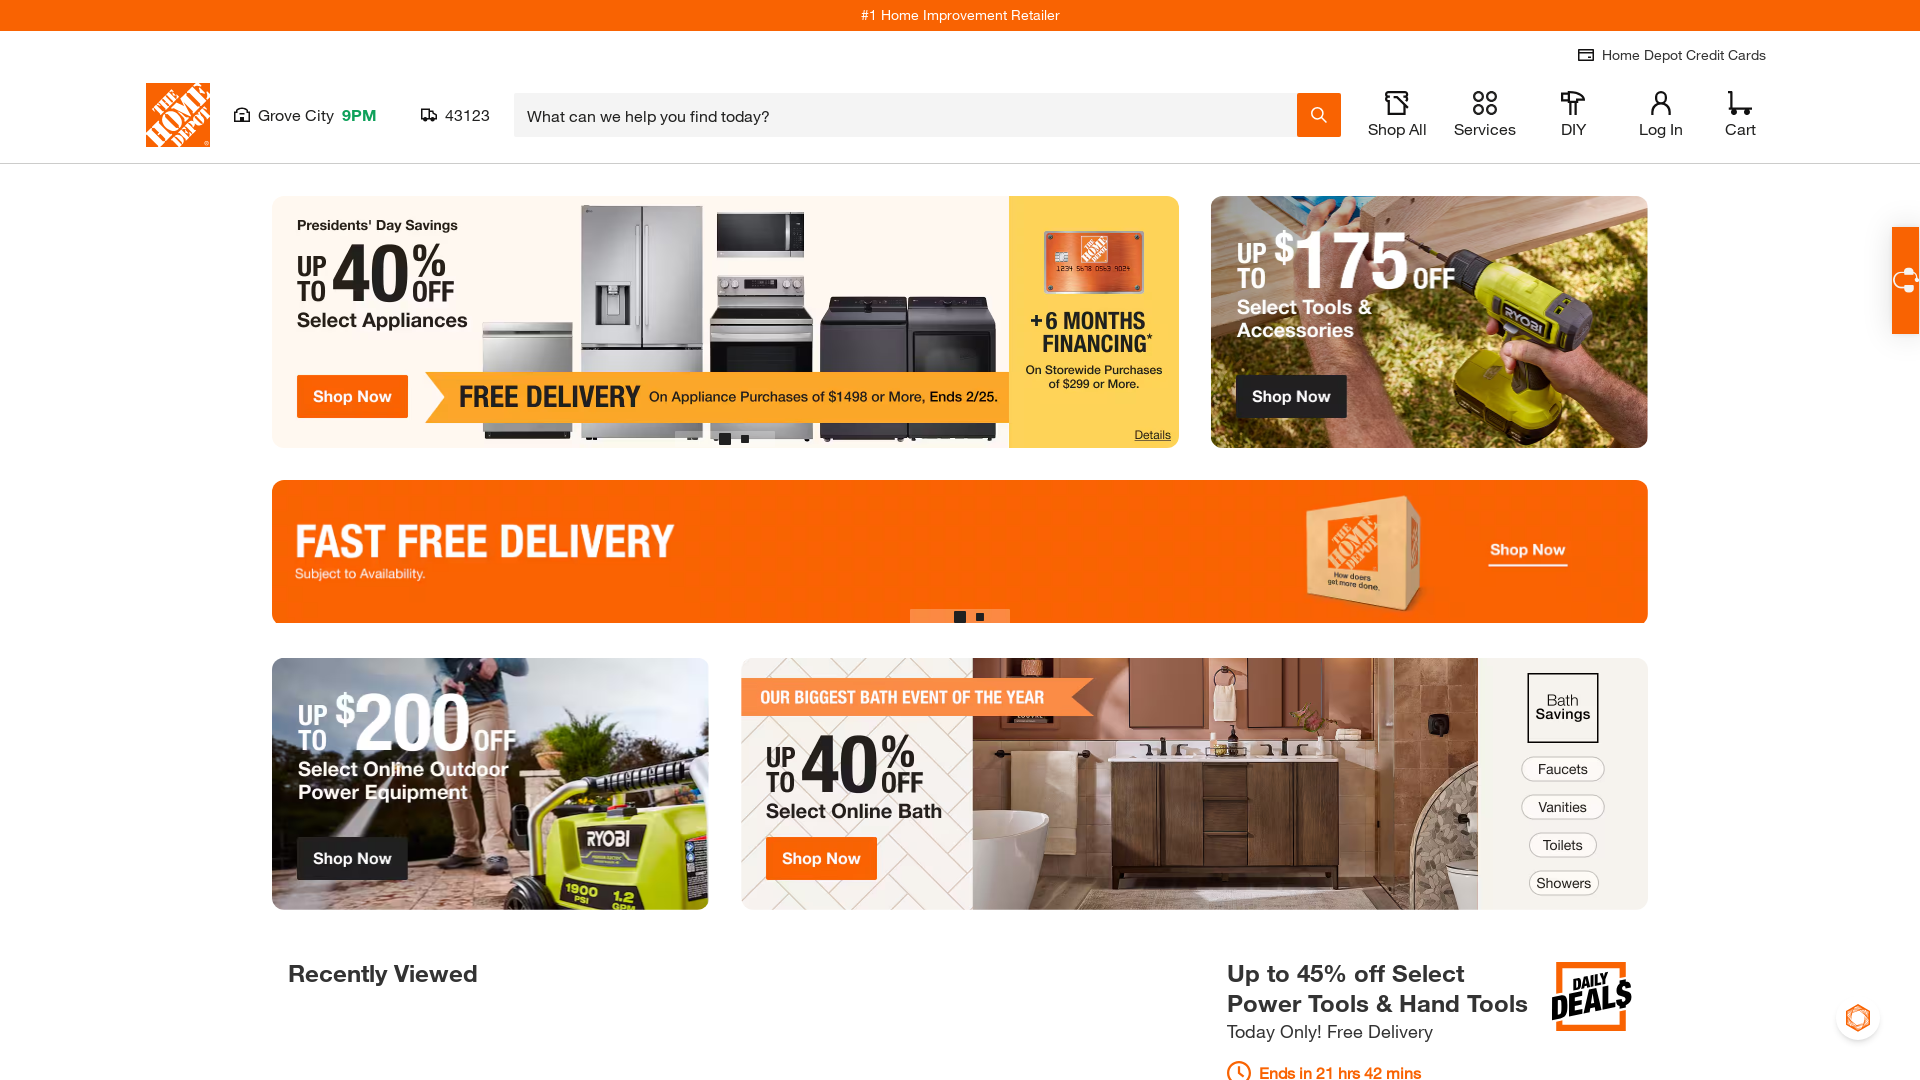

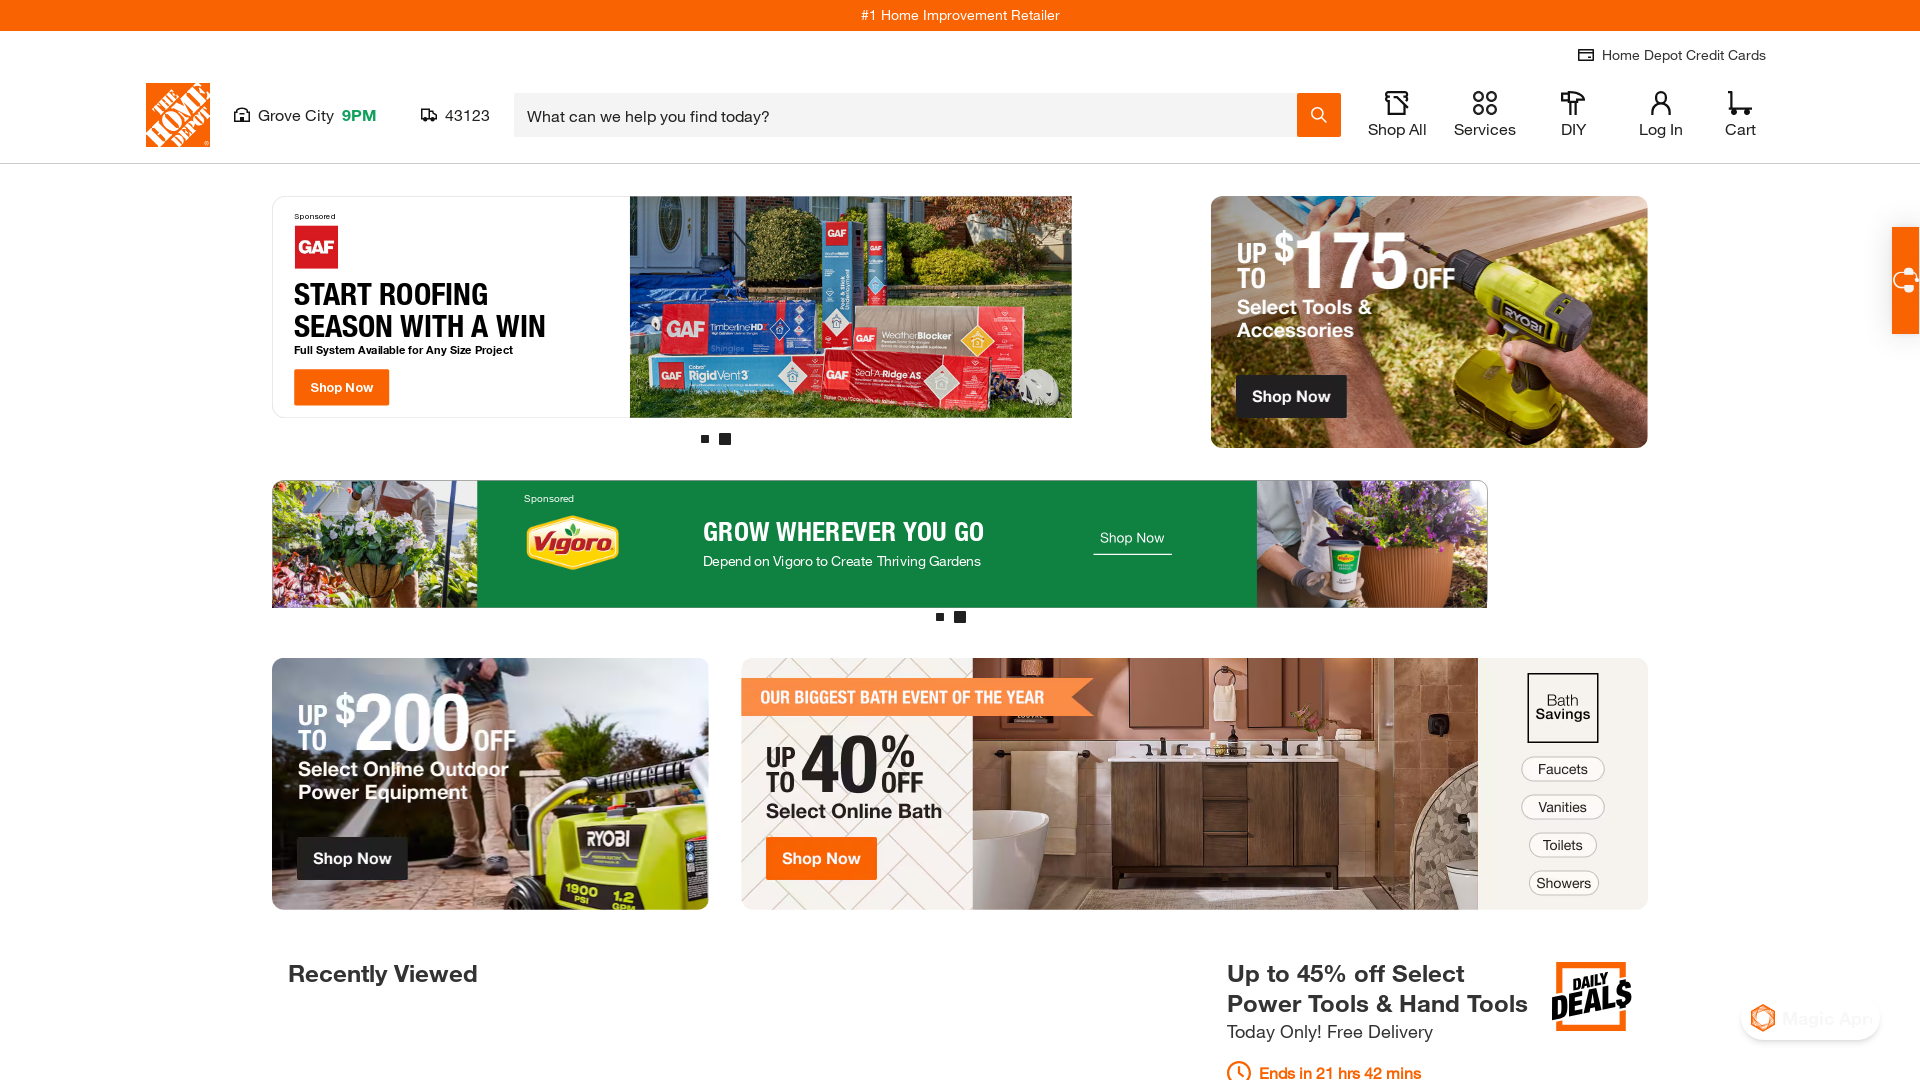